Navigates to a Selenium test page and clicks on a console log button to trigger a console log entry

Starting URL: https://www.selenium.dev/selenium/web/bidi/logEntryAdded.html

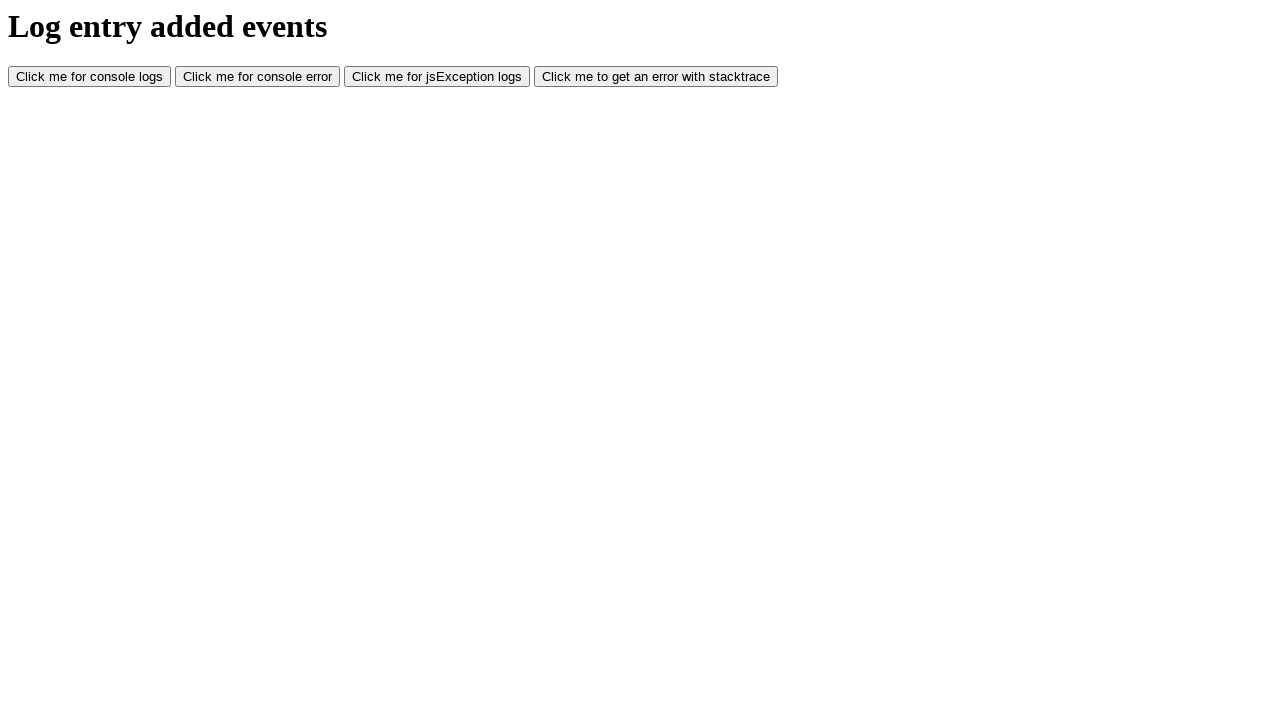

Navigated to Selenium test page for console log testing
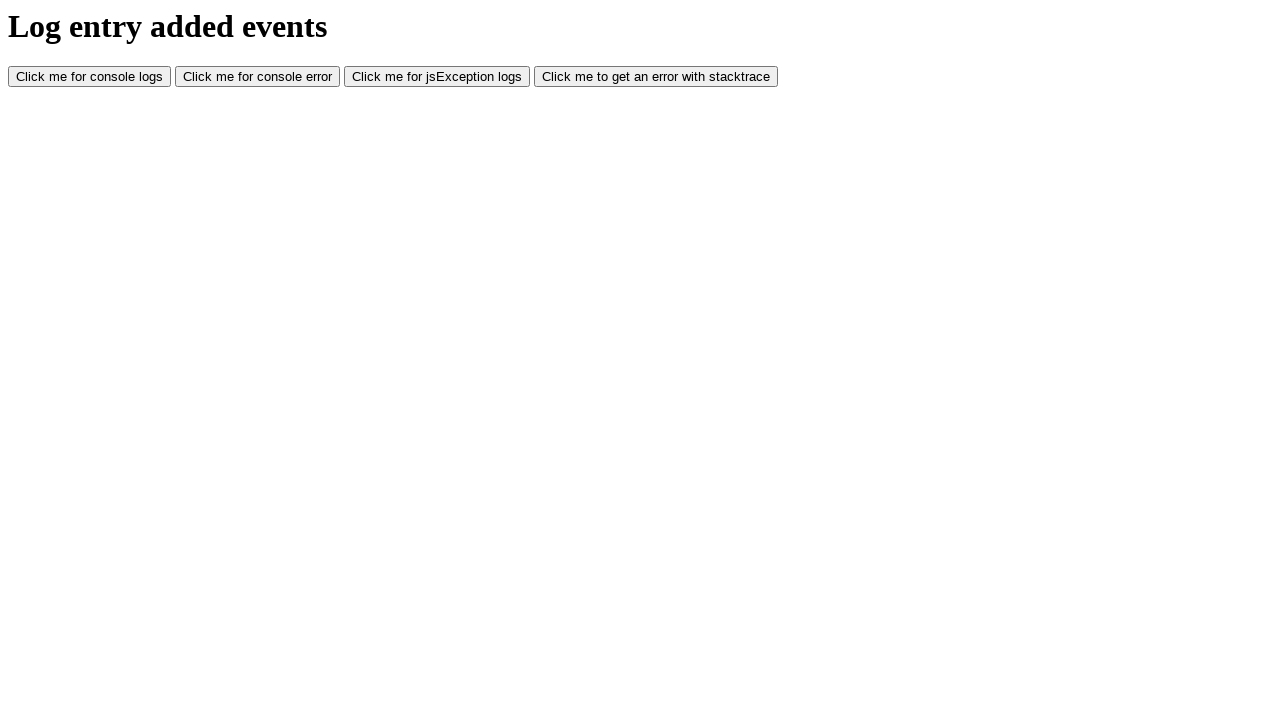

Clicked console log button to trigger console log entry at (90, 77) on #consoleLog
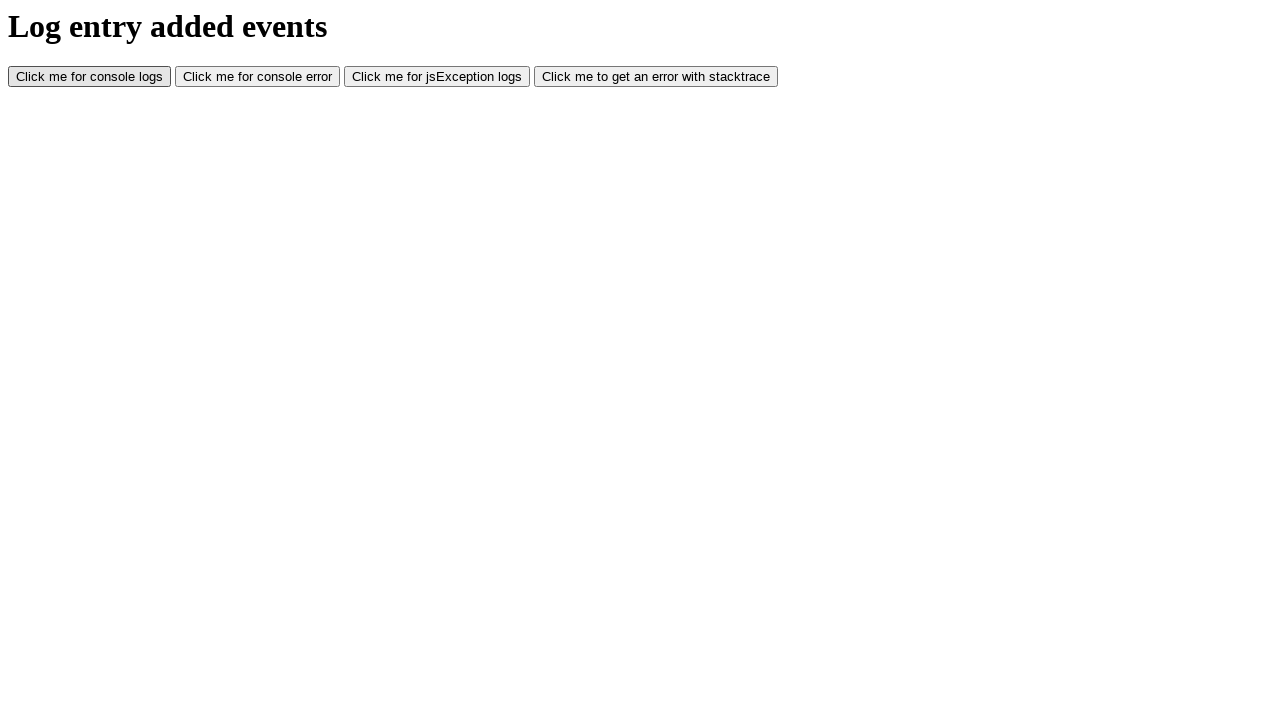

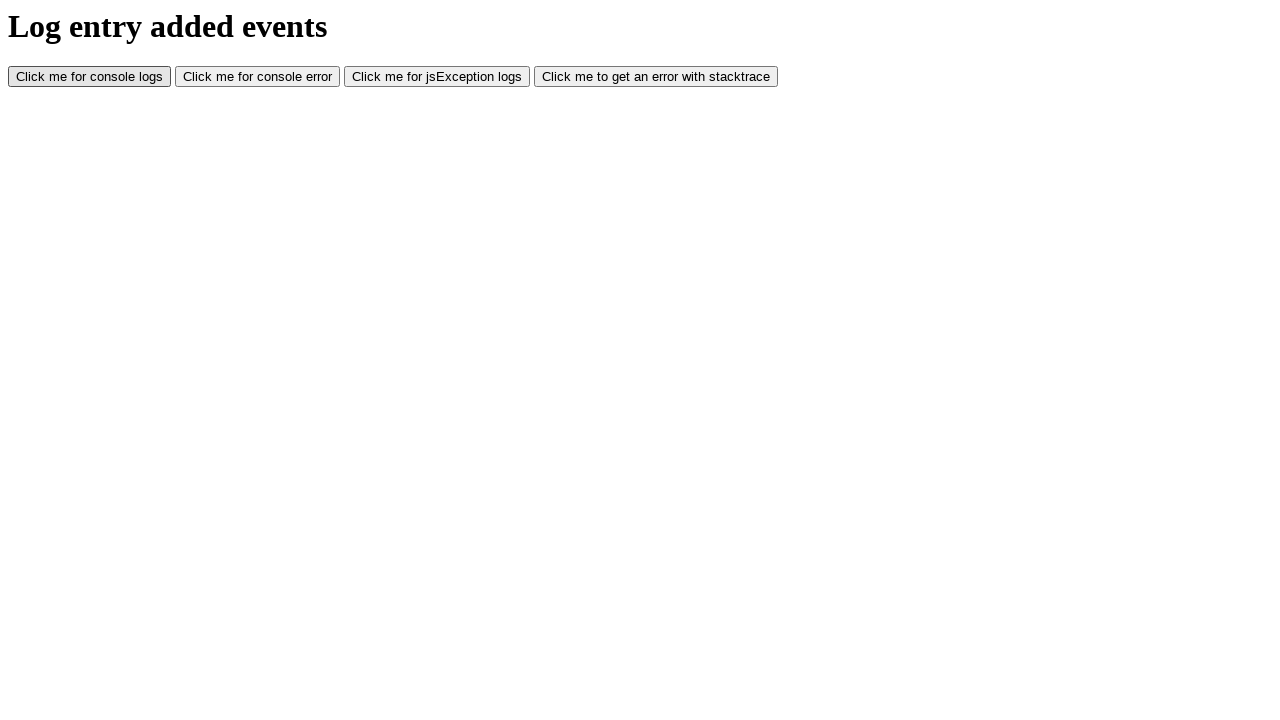